Tests tooltip functionality by hovering over a button and verifying that the tooltip becomes visible

Starting URL: https://demoqa.com/tool-tips

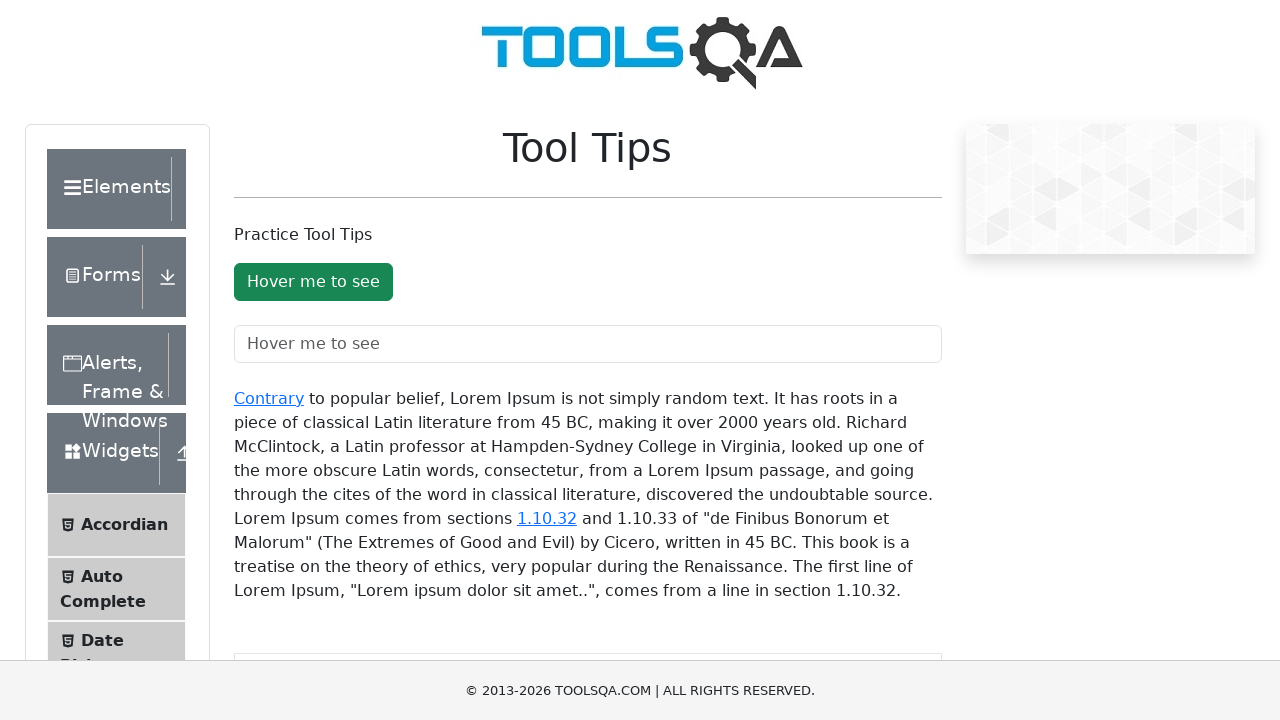

Located tooltip button element
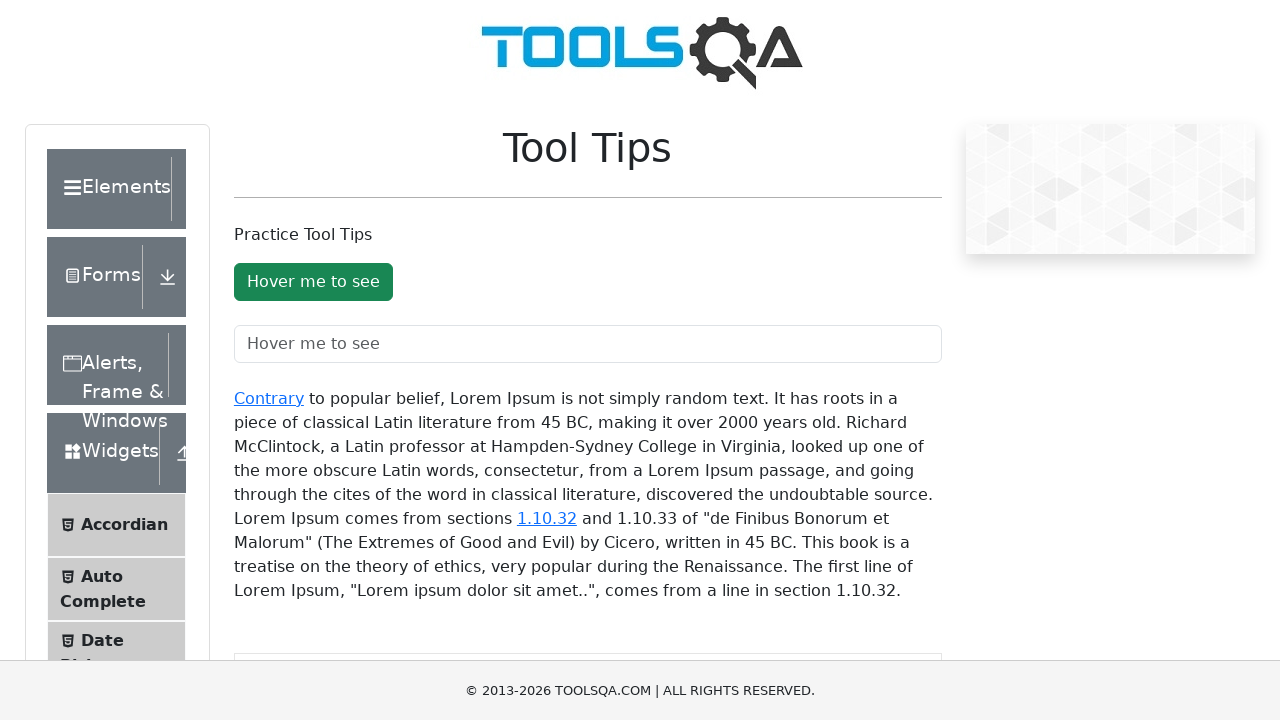

Hovered over tooltip button to trigger tooltip at (313, 282) on #toolTipButton
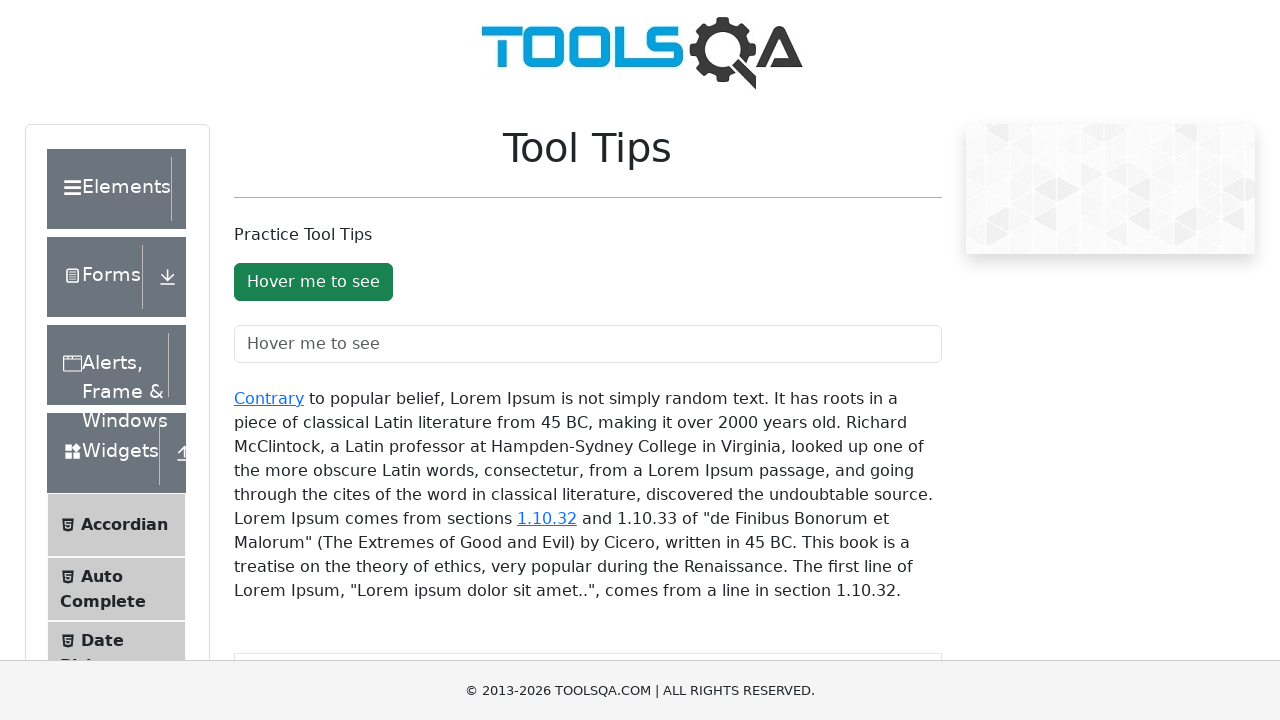

Tooltip became visible
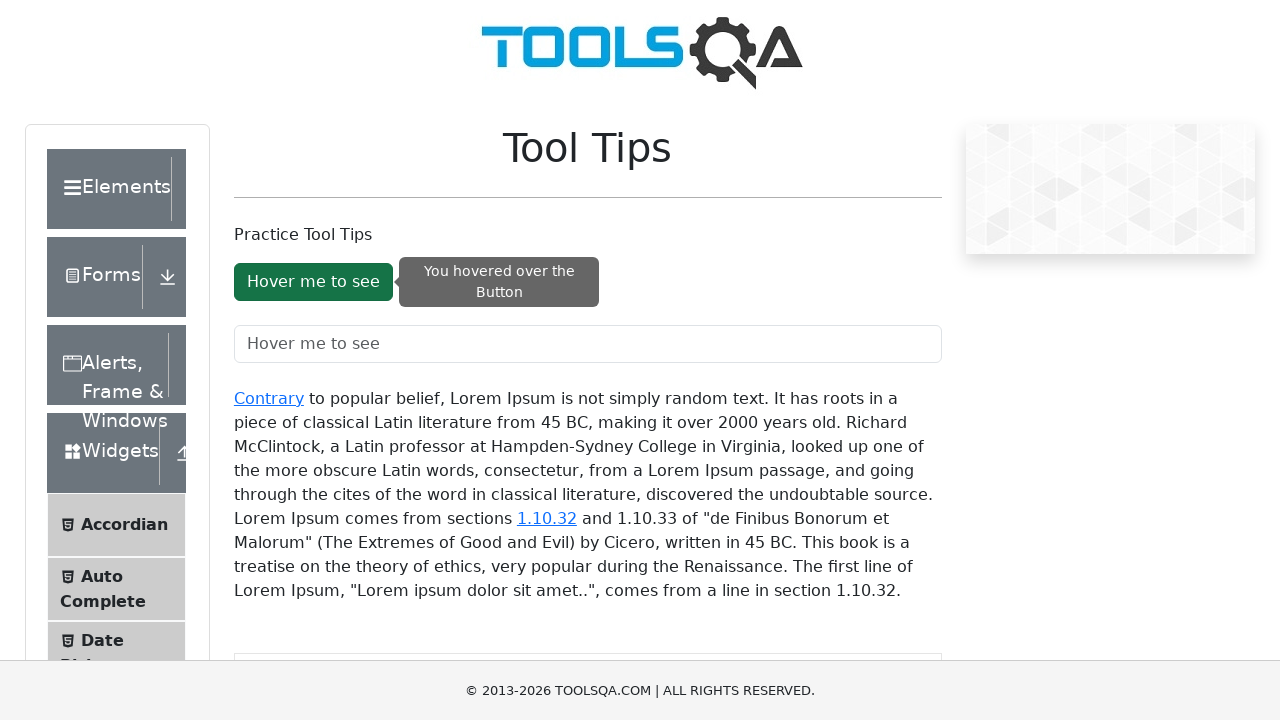

Located tooltip element
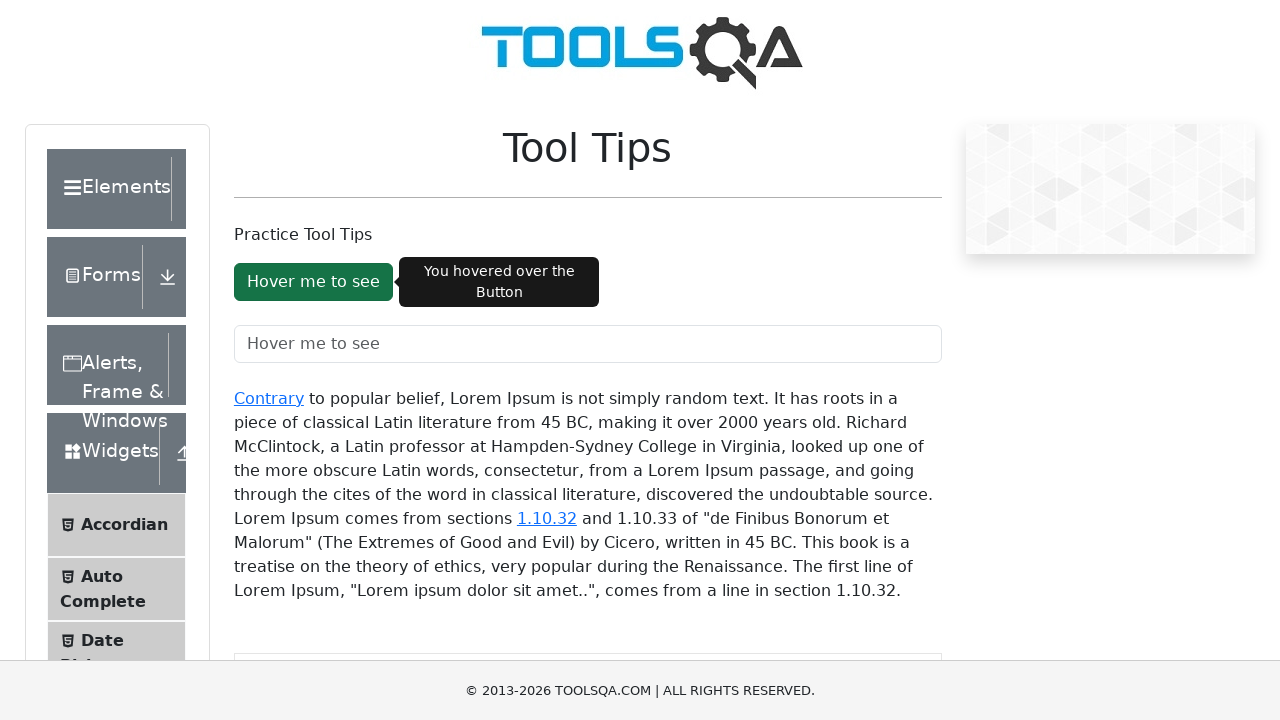

Retrieved tooltip text: 'You hovered over the Button'
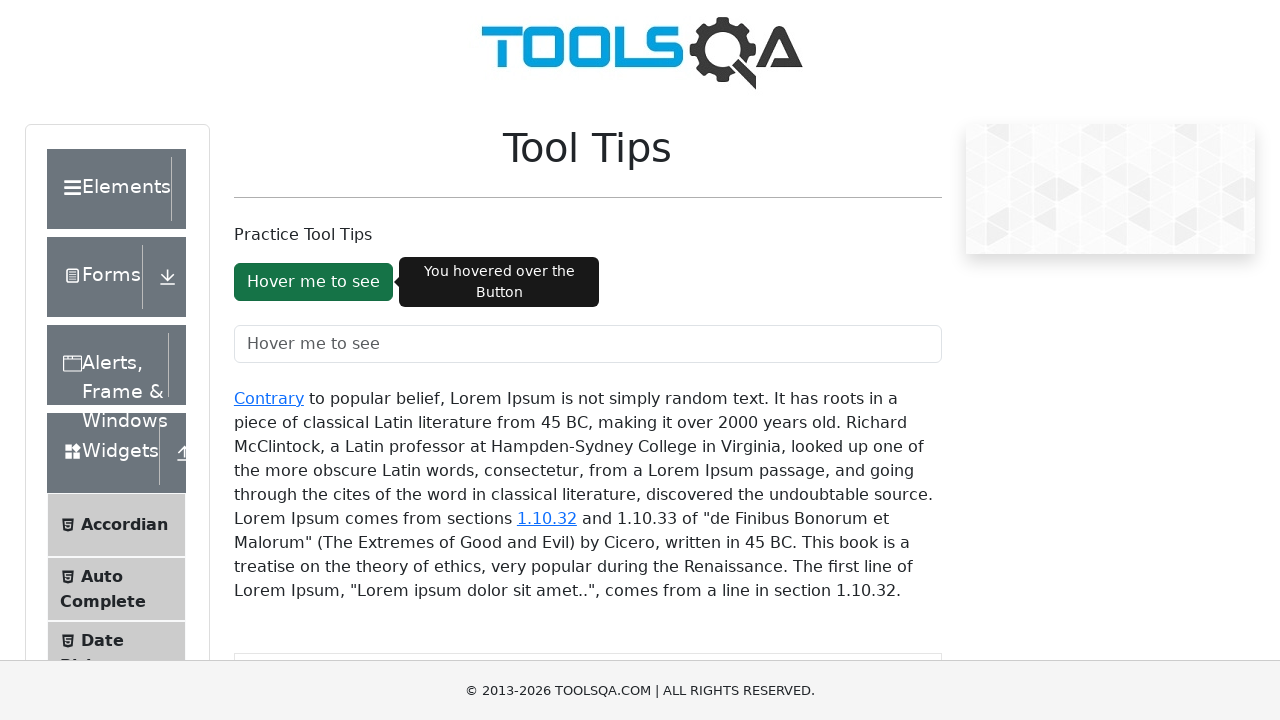

Printed tooltip text: 'You hovered over the Button'
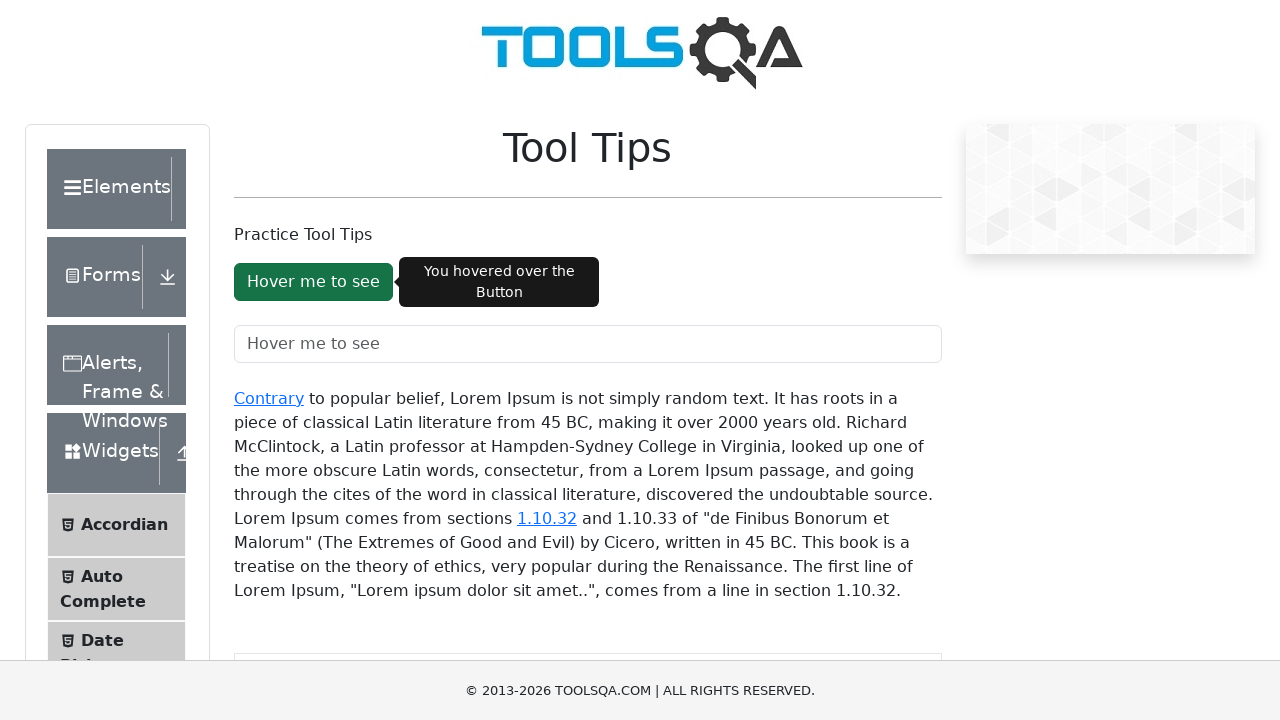

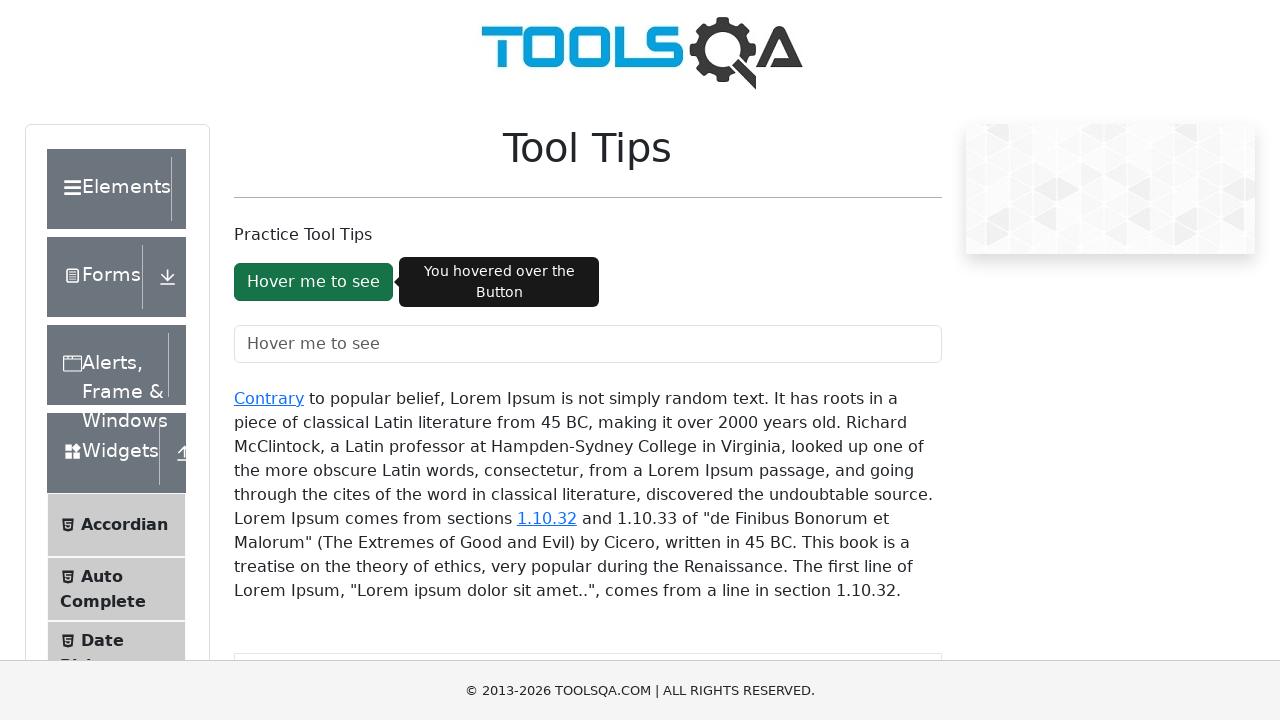